Tests date selection from dropdown menus by selecting year, month, and day using different selection methods and verifying the selected values

Starting URL: https://practice.cydeo.com/dropdown

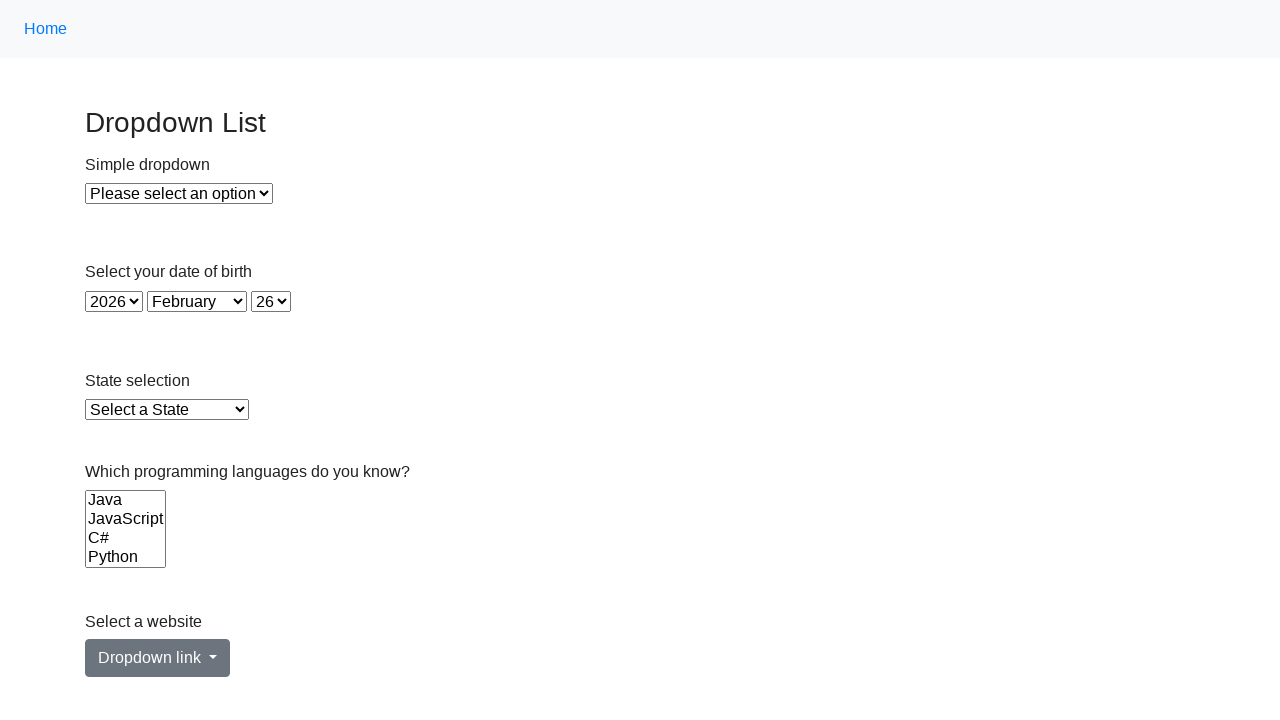

Selected year 1933 from year dropdown using label on select#year
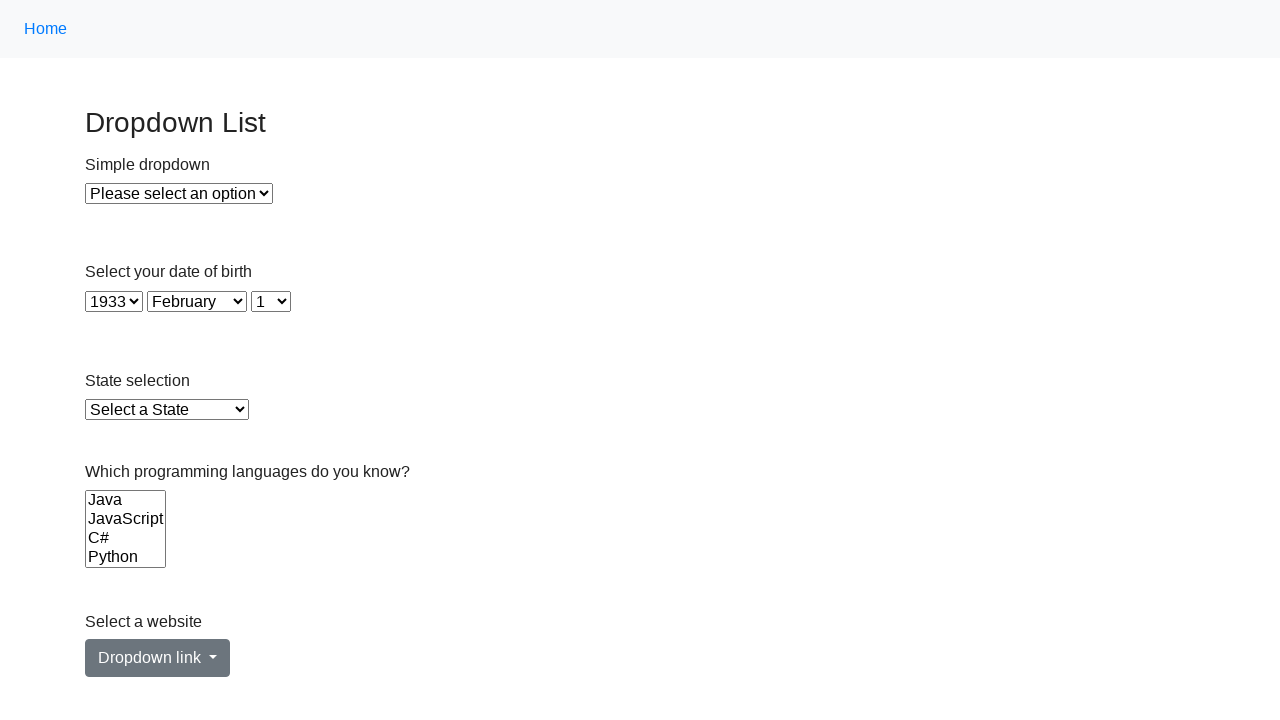

Selected December from month dropdown using value '11' on select#month
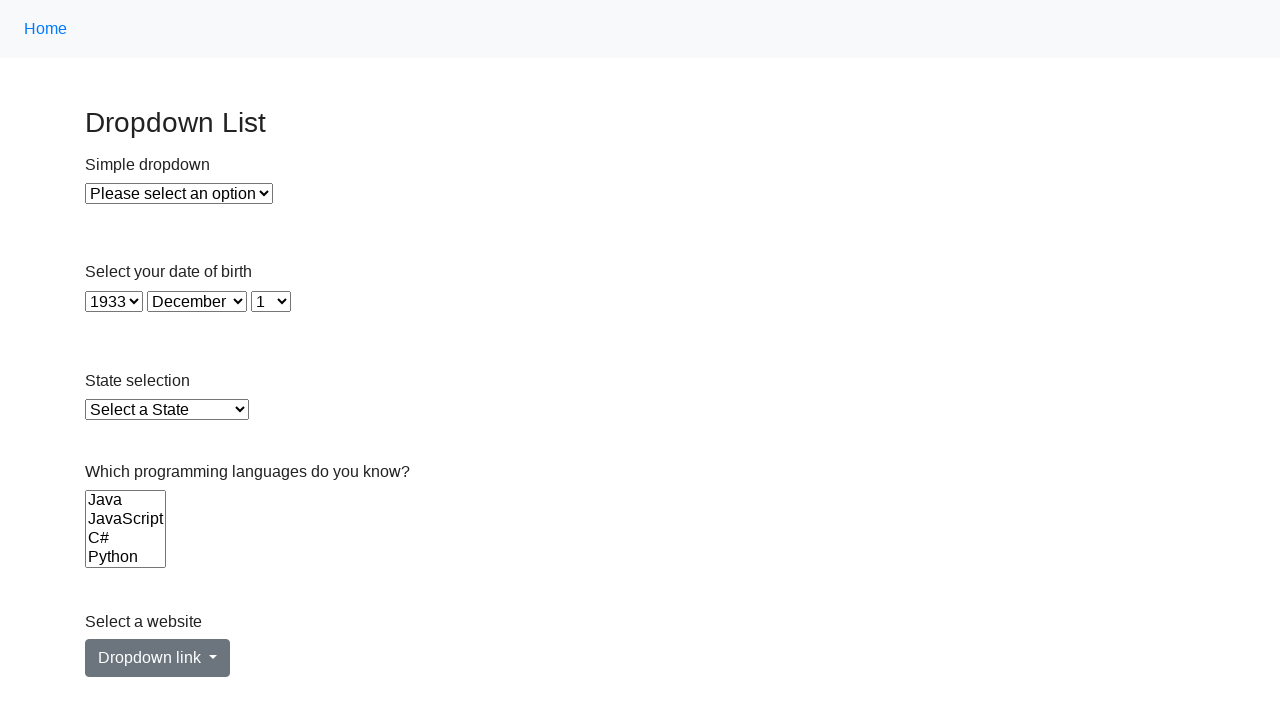

Selected first day option from day dropdown using index 0 on select#day
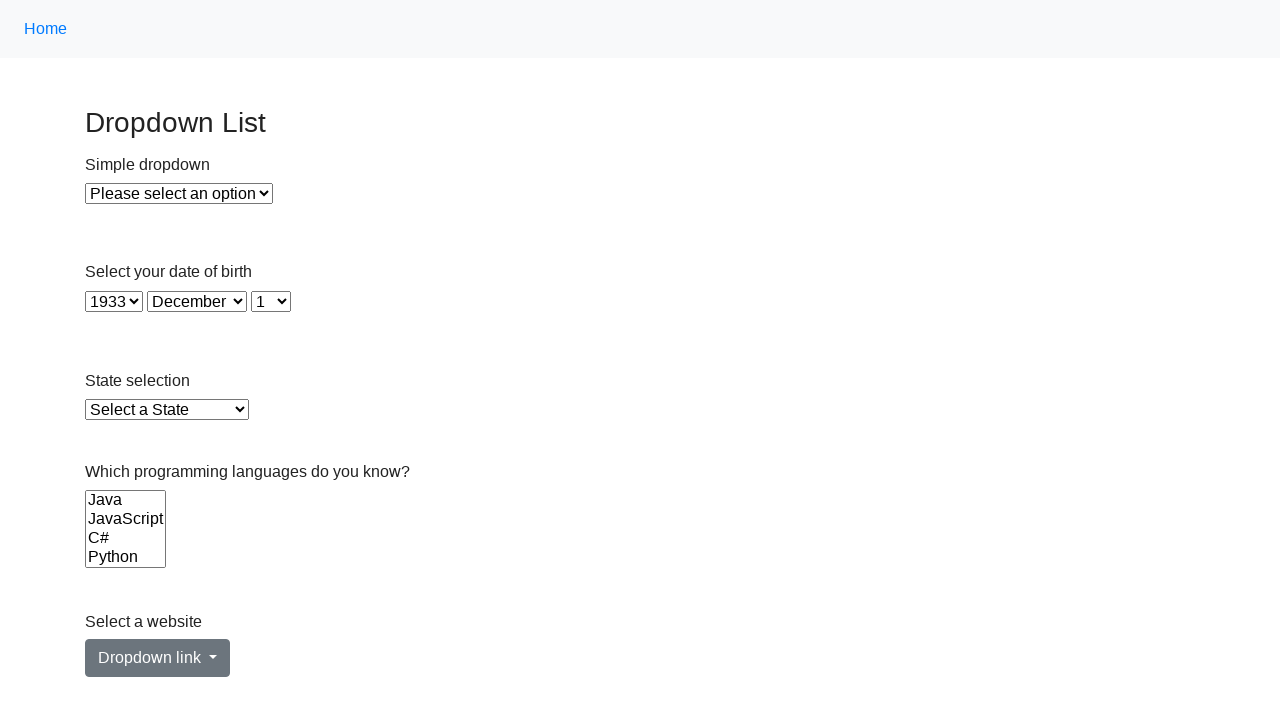

Verified year dropdown value equals '1933'
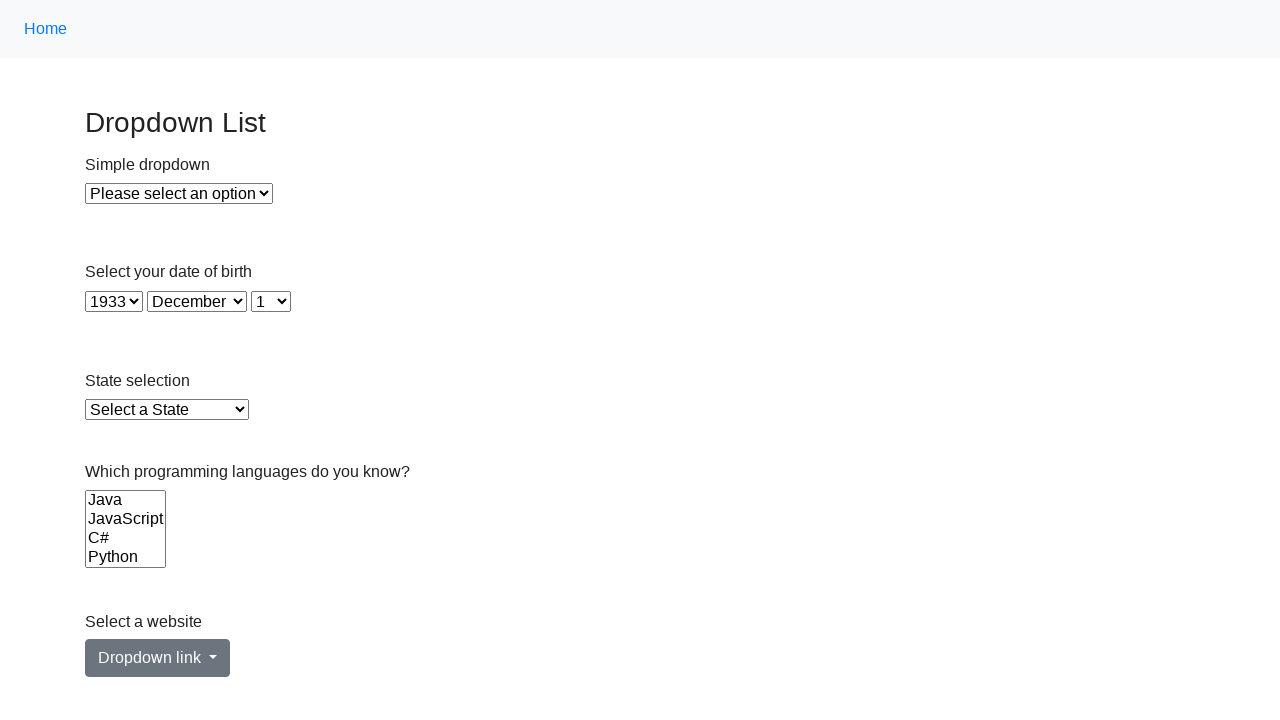

Verified month dropdown selected option displays 'December'
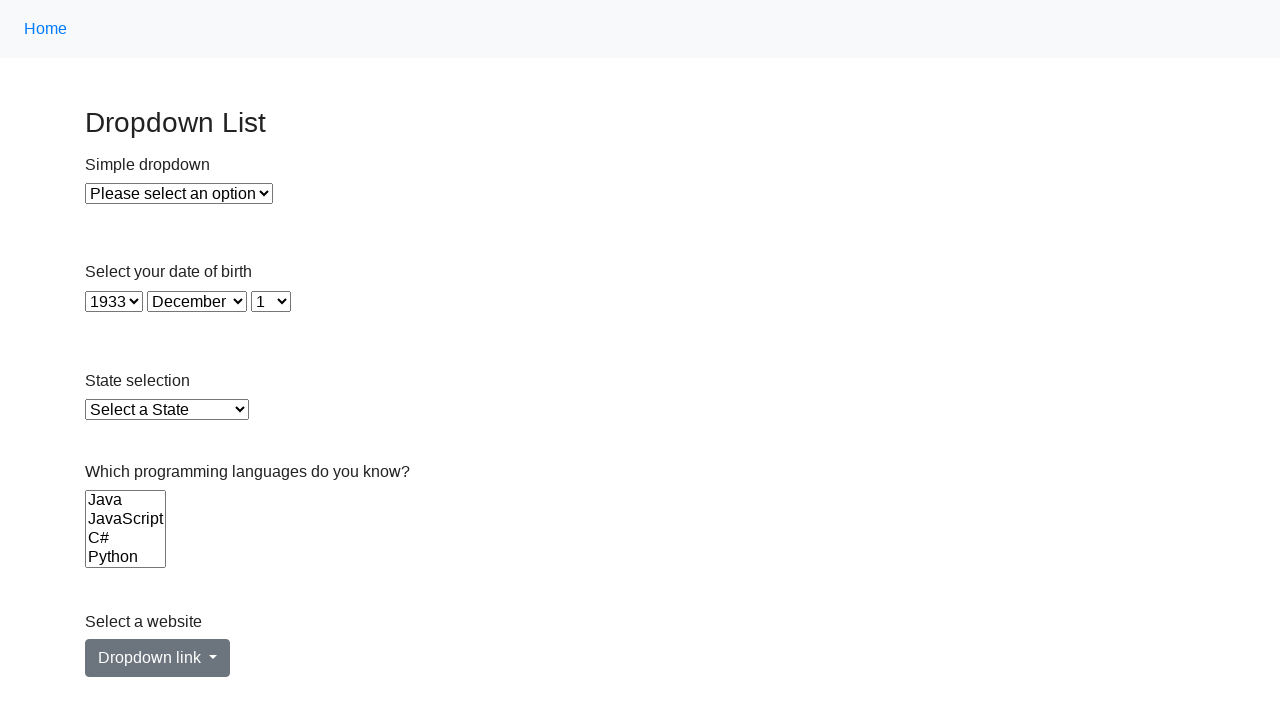

Verified day dropdown selected option displays '1'
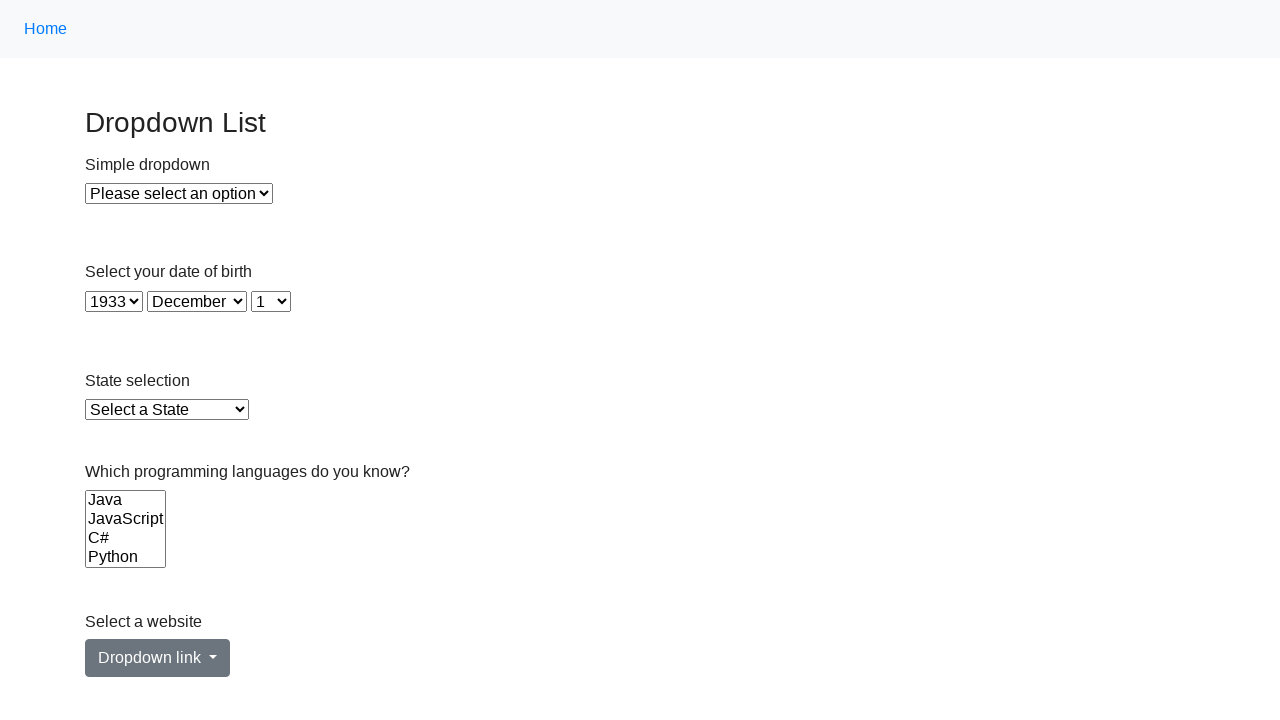

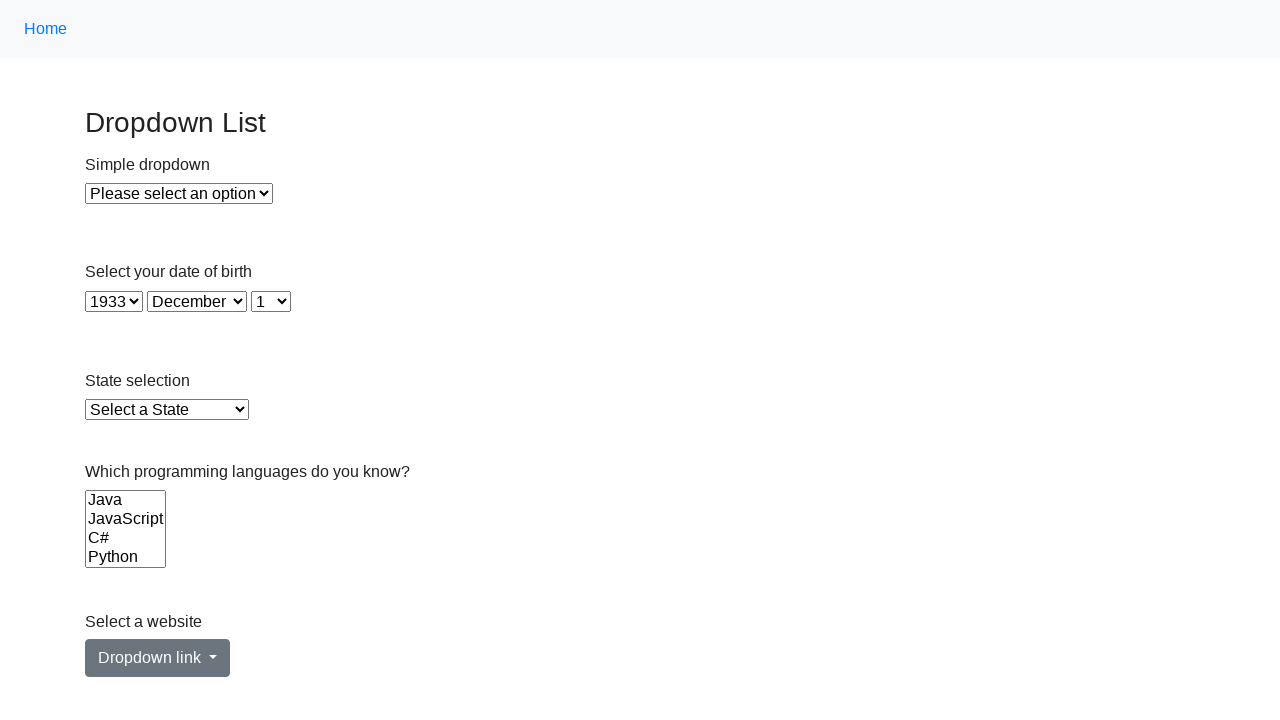